Tests keyboard key press functionality by sending SPACE and TAB keys to a page and verifying the displayed result text shows the correct key was pressed.

Starting URL: http://the-internet.herokuapp.com/key_presses

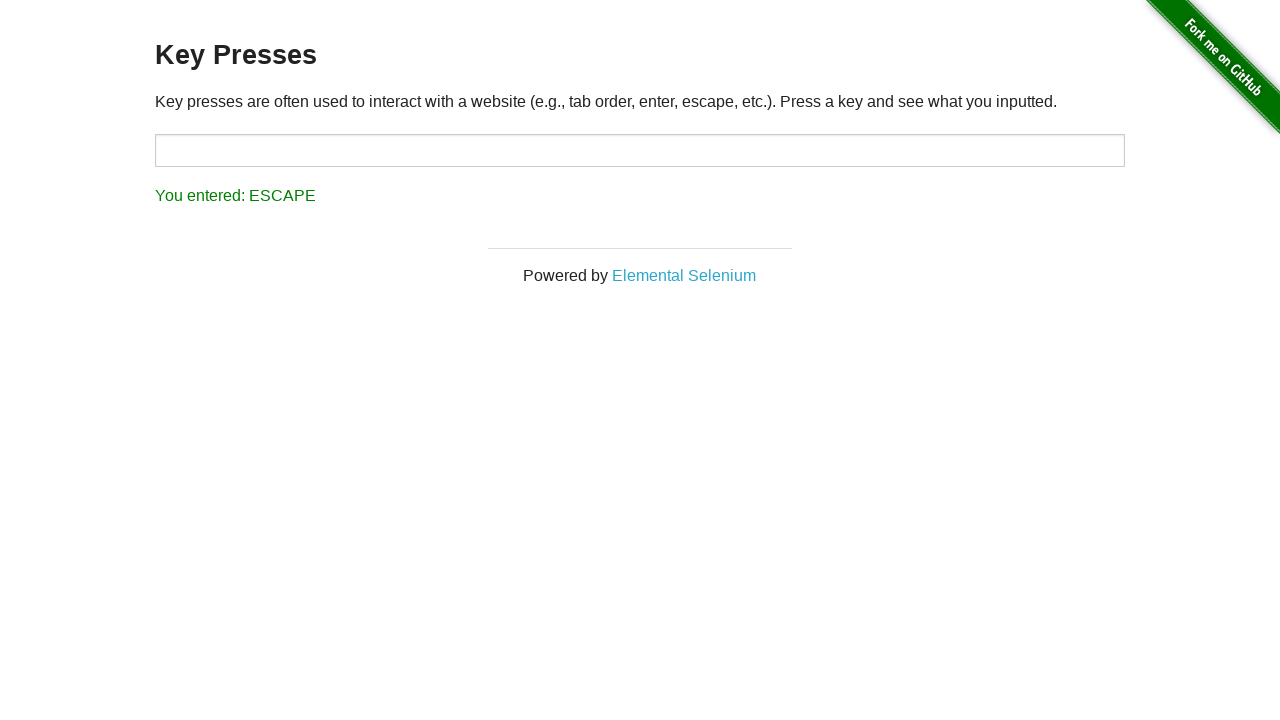

Pressed SPACE key on example element on .example
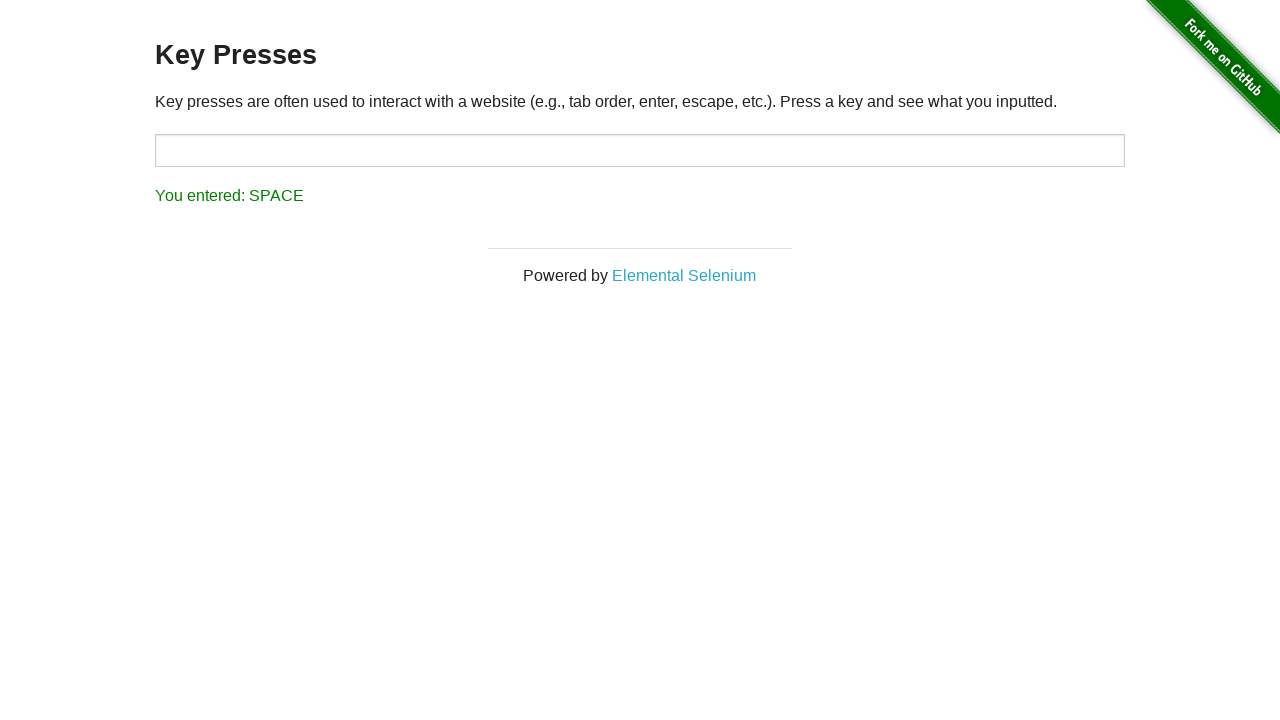

Retrieved result text content
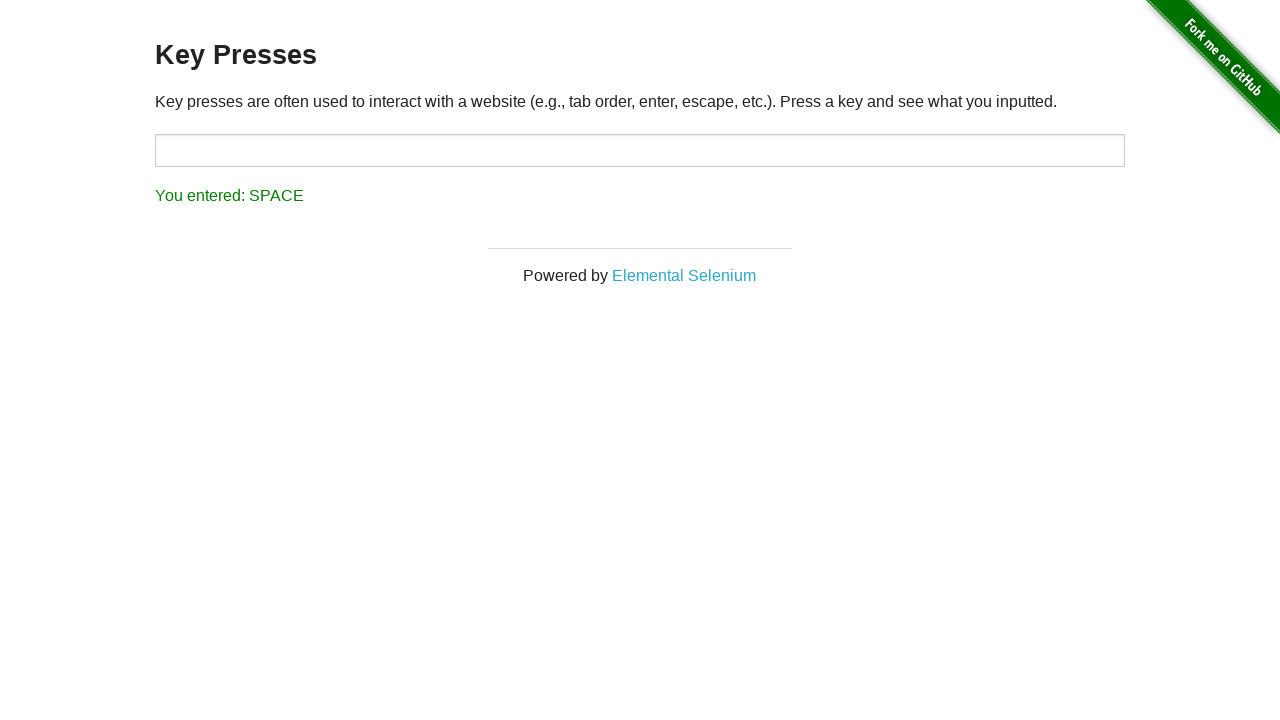

Verified result shows SPACE was pressed
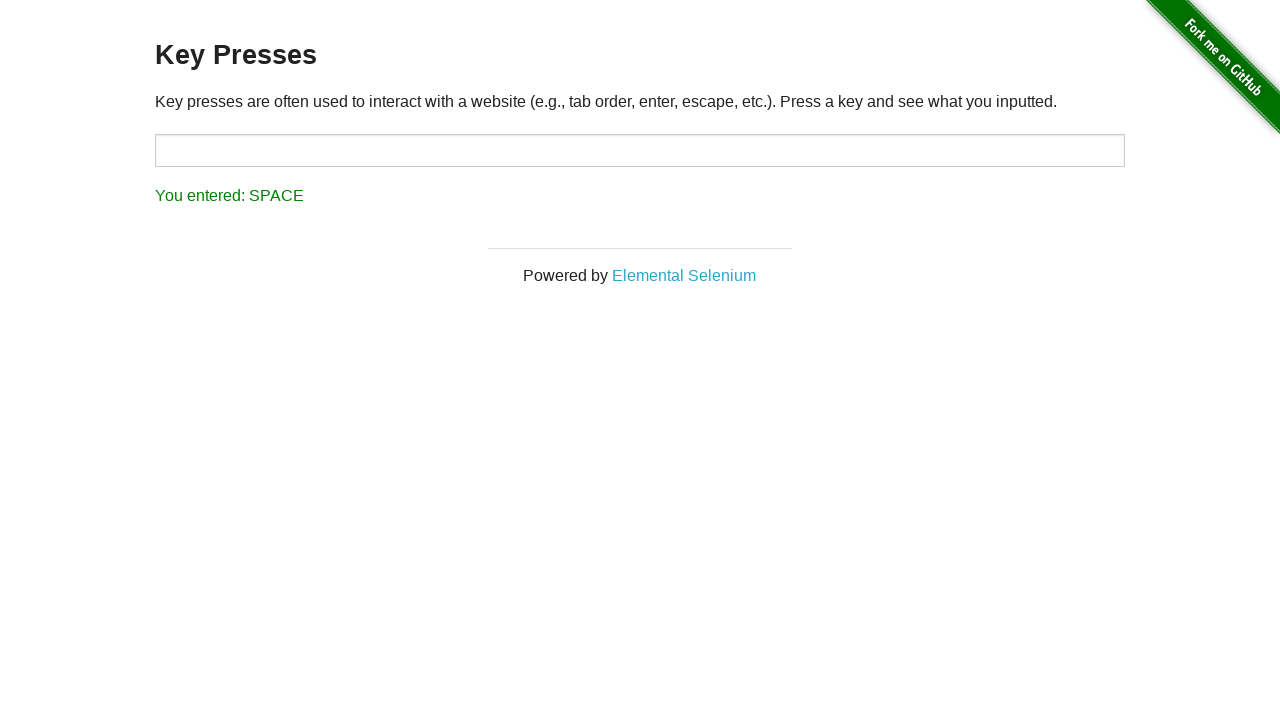

Pressed TAB key
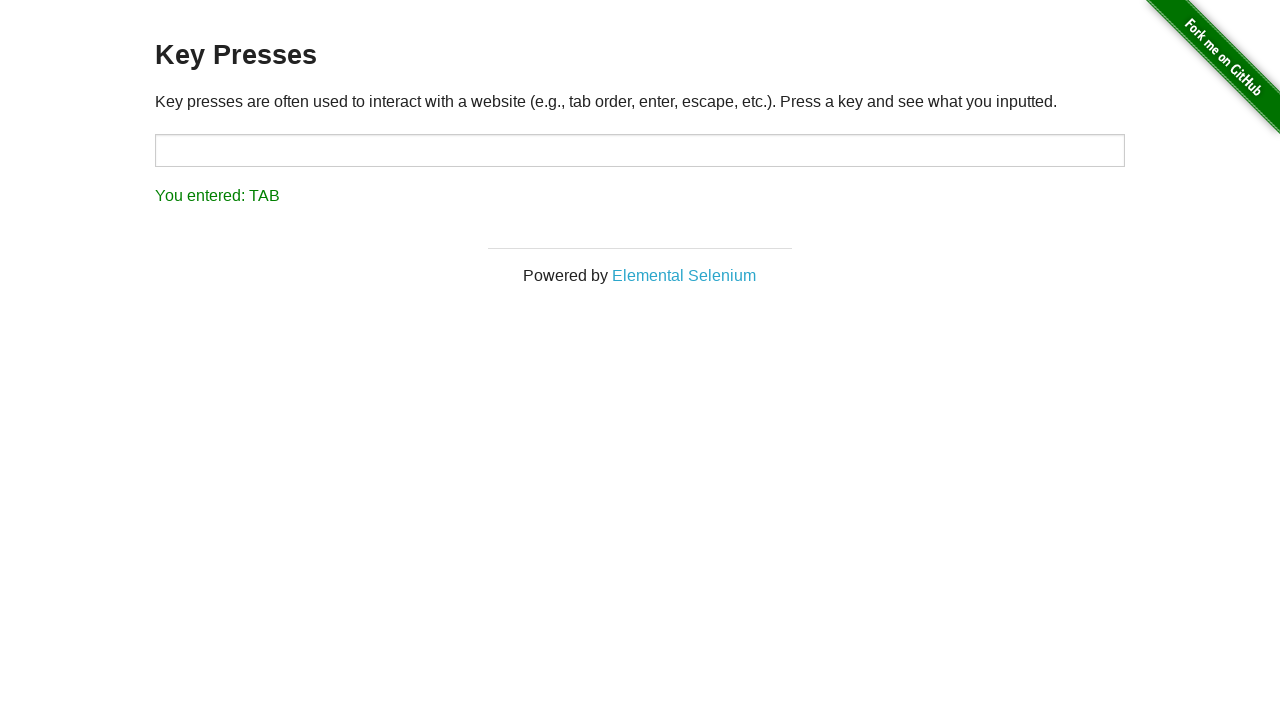

Retrieved result text content
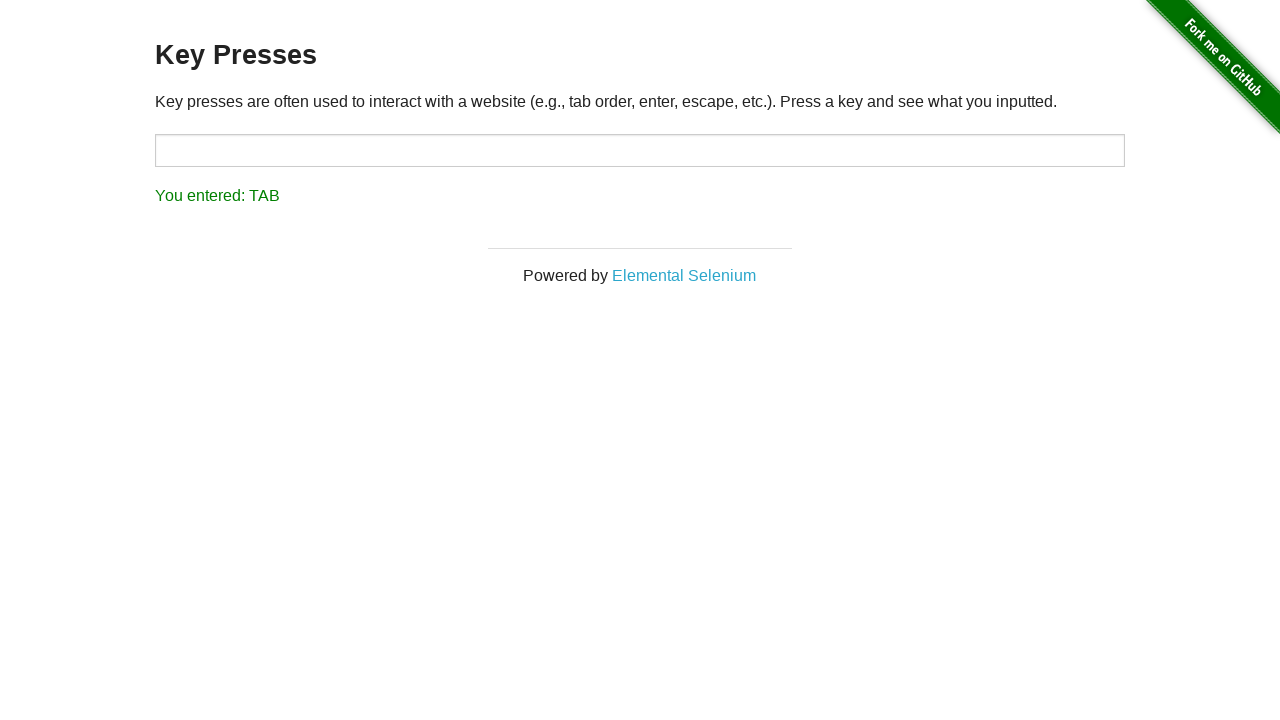

Verified result shows TAB was pressed
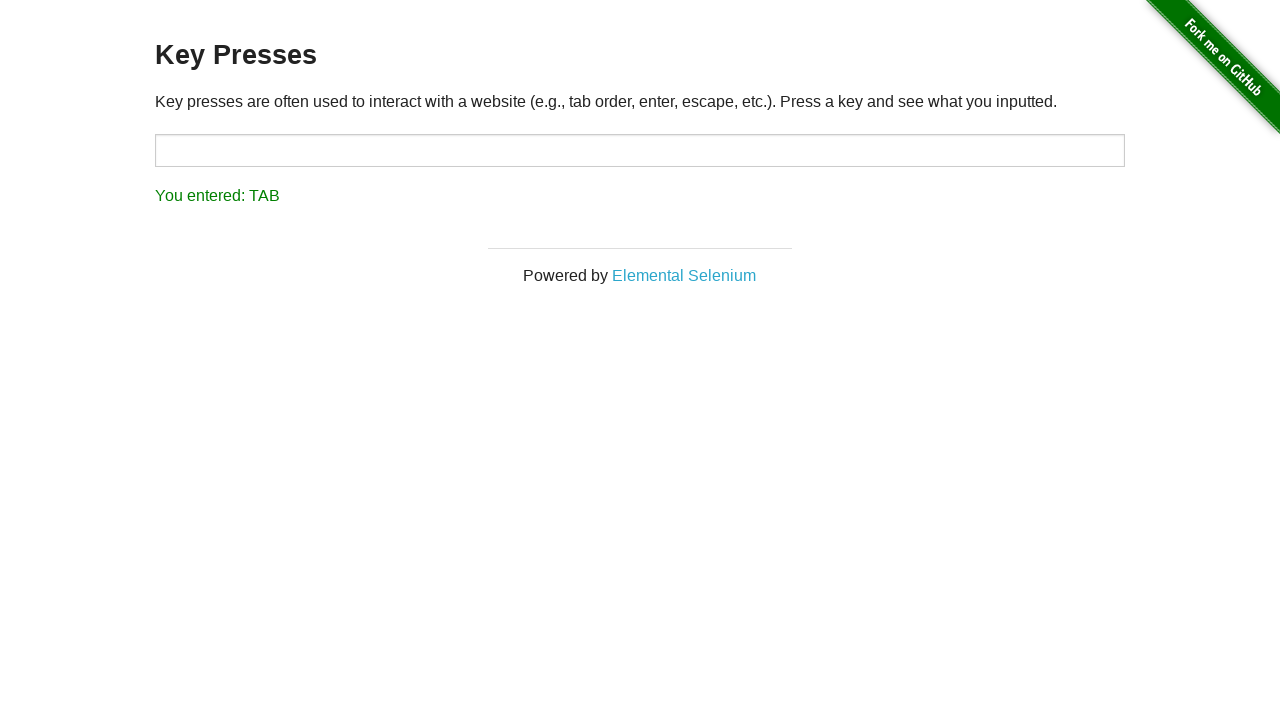

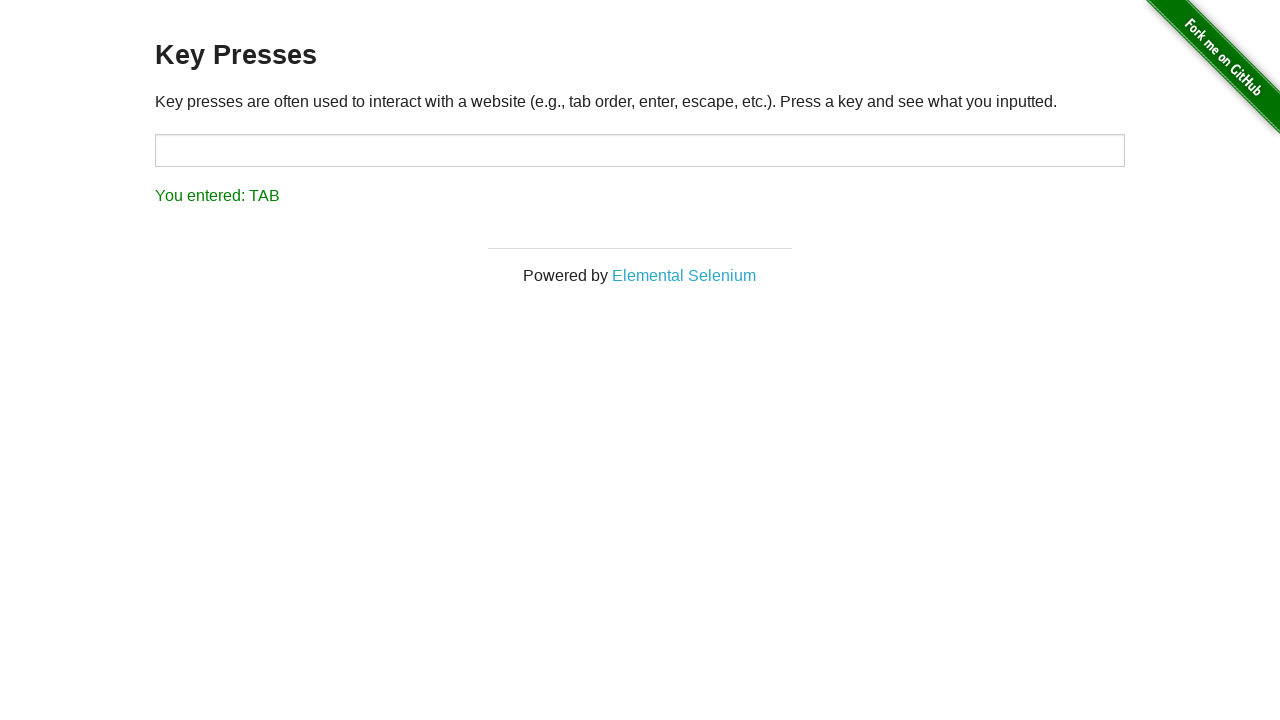